Tests unmarking todo items as complete by unchecking their checkboxes

Starting URL: https://demo.playwright.dev/todomvc

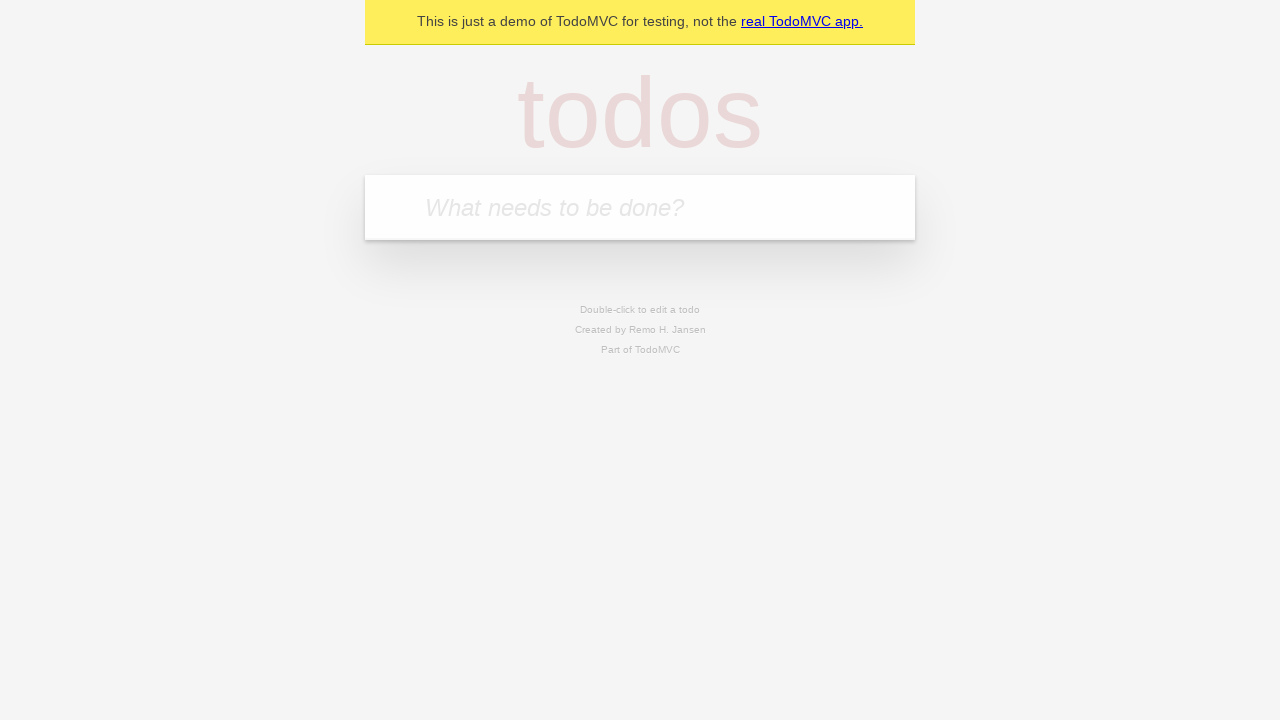

Filled todo input with 'buy some cheese' on internal:attr=[placeholder="What needs to be done?"i]
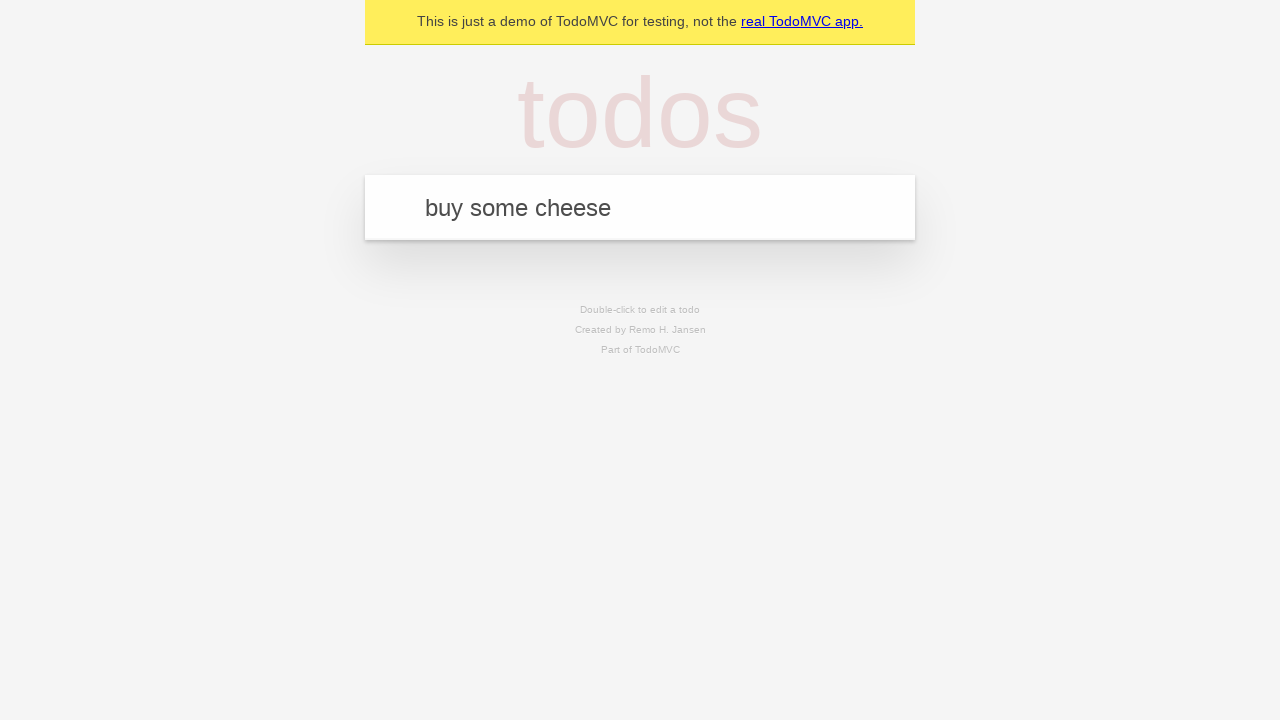

Pressed Enter to create todo item 'buy some cheese' on internal:attr=[placeholder="What needs to be done?"i]
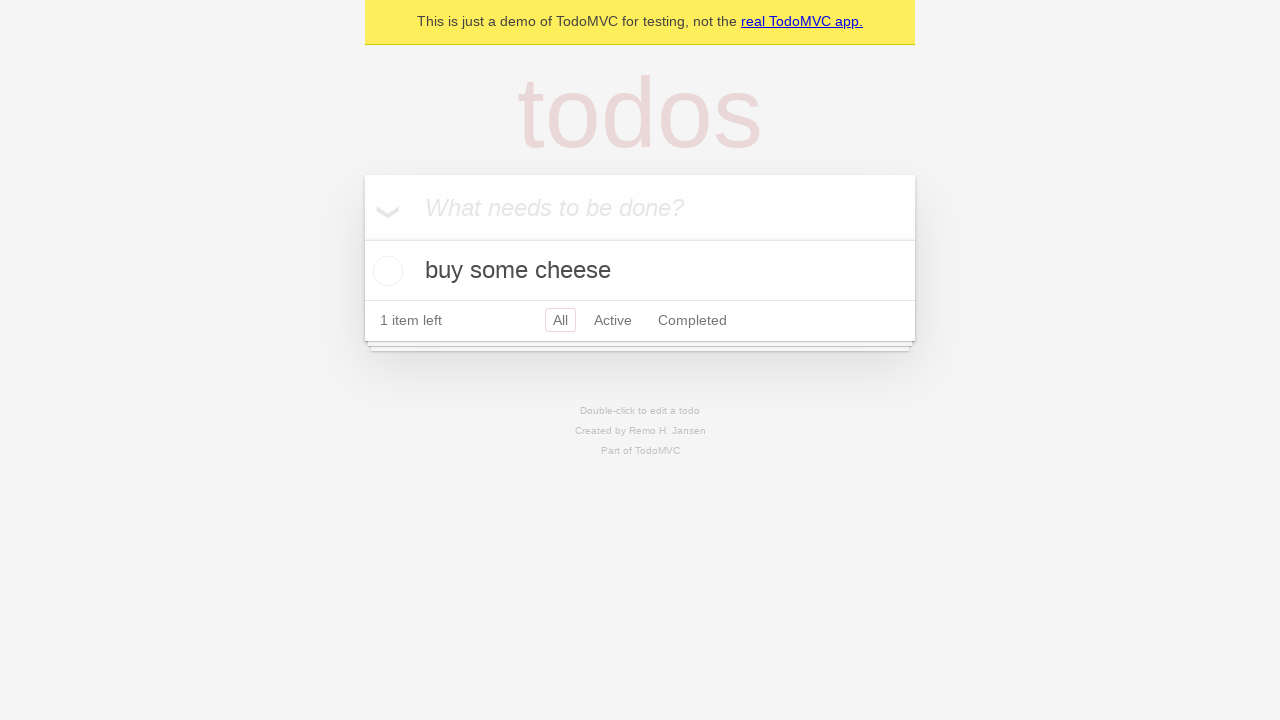

Filled todo input with 'feed the cat' on internal:attr=[placeholder="What needs to be done?"i]
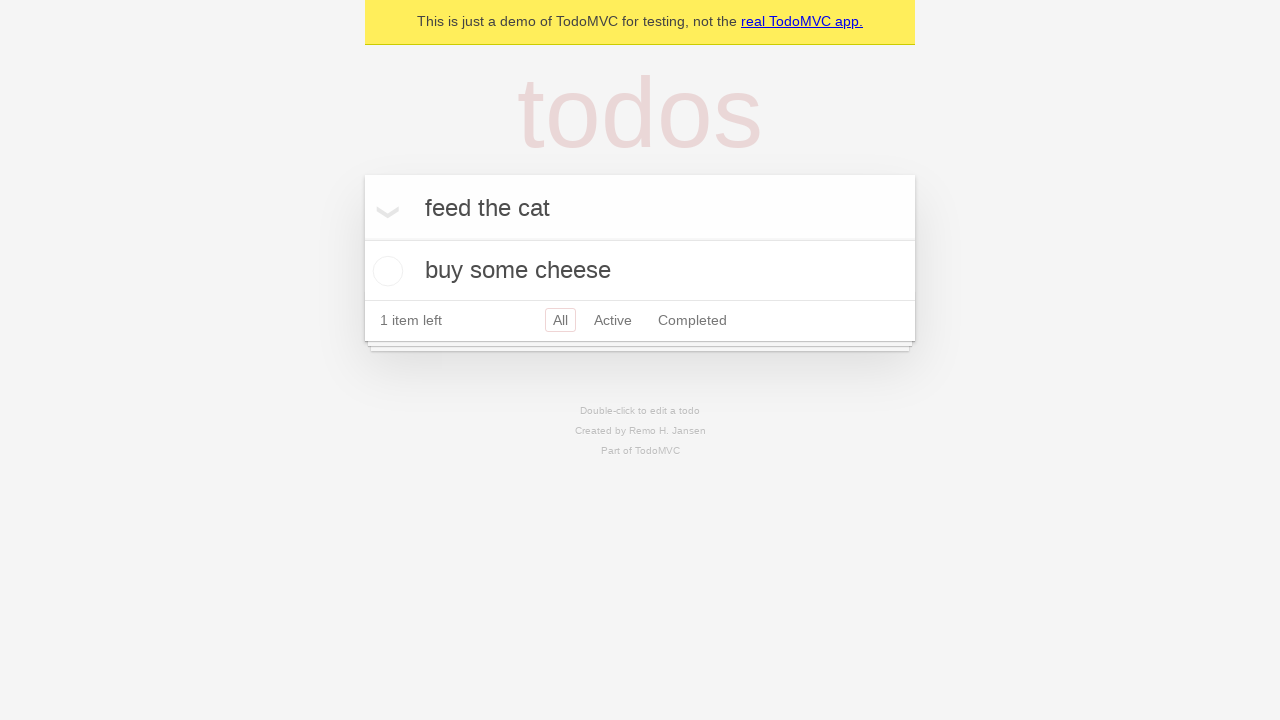

Pressed Enter to create todo item 'feed the cat' on internal:attr=[placeholder="What needs to be done?"i]
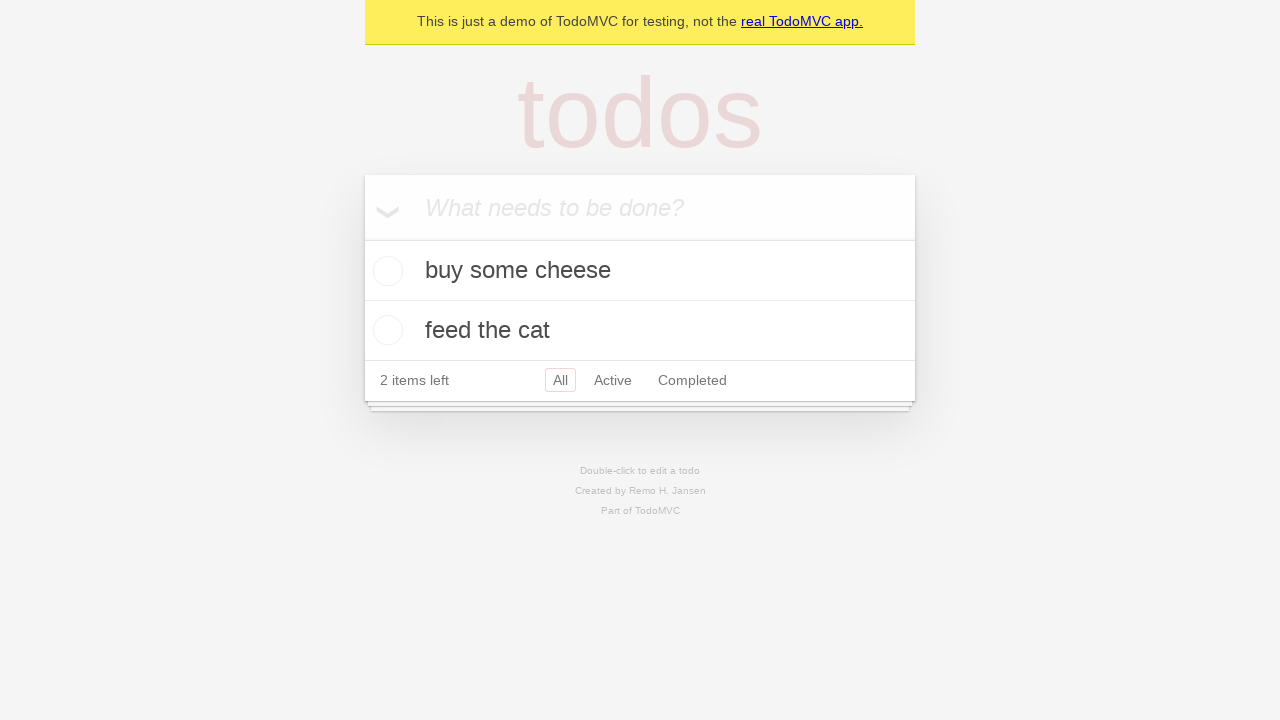

Located first todo item
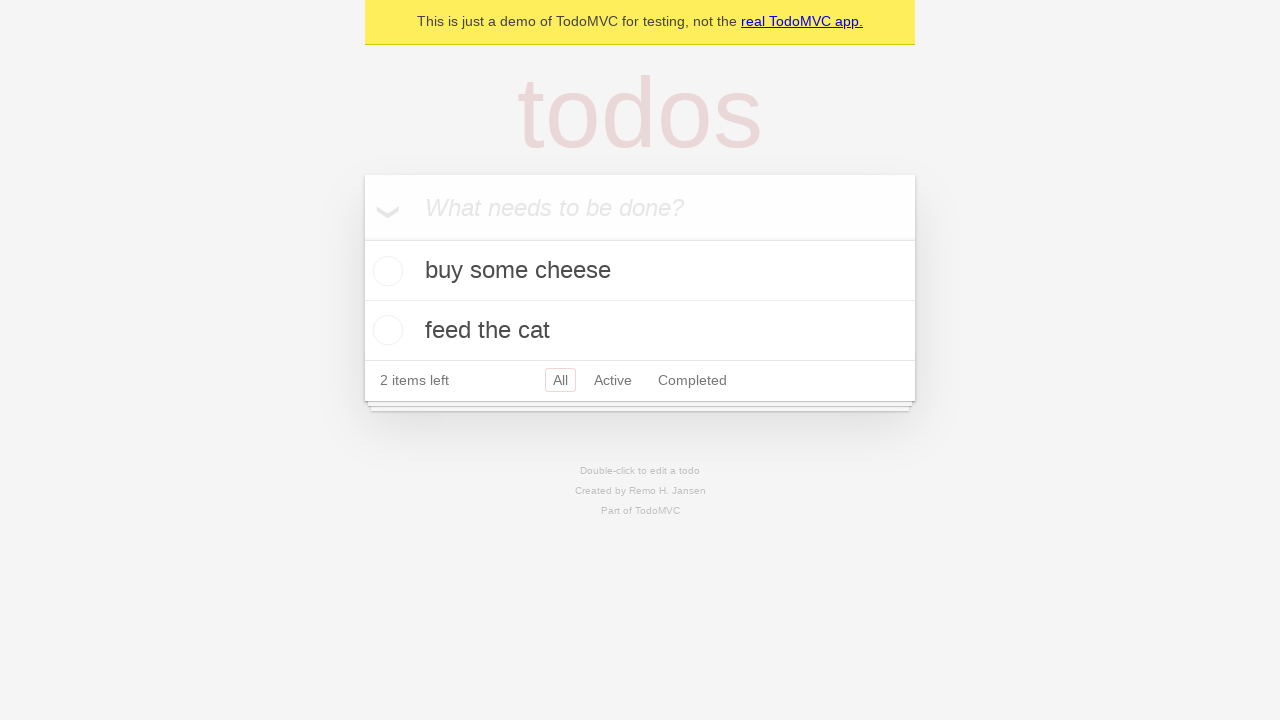

Located checkbox for first todo item
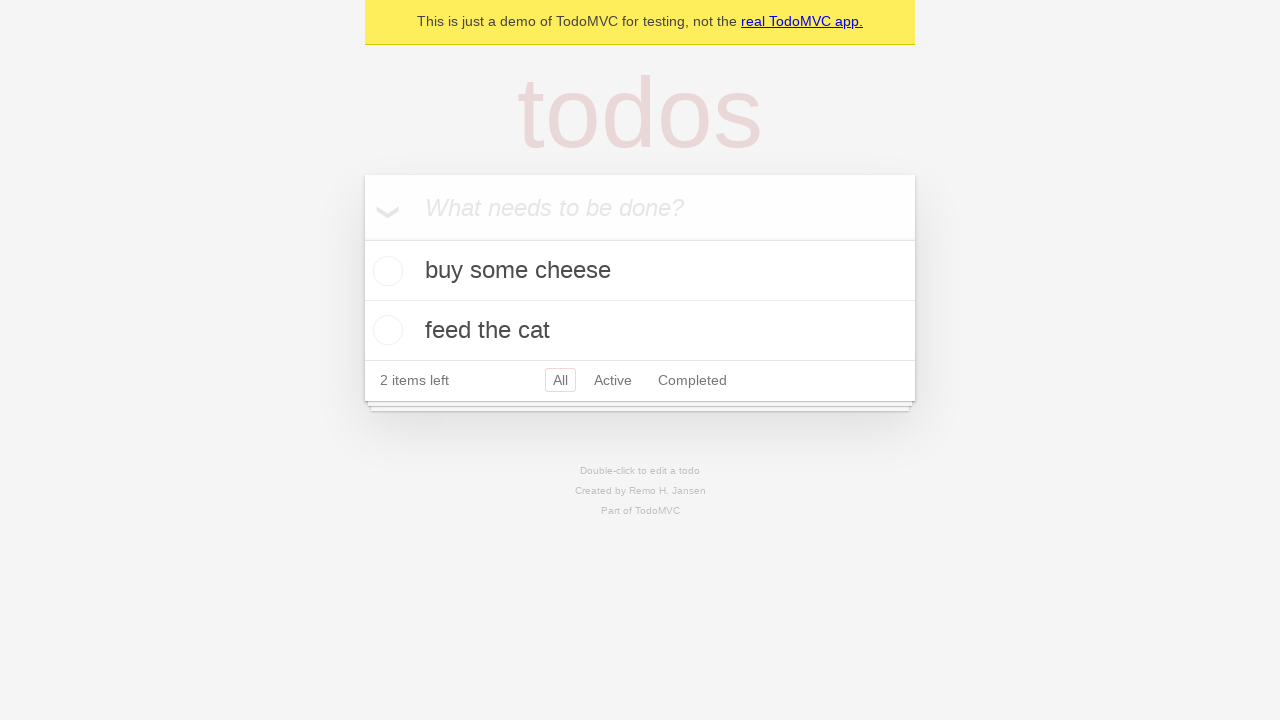

Checked the first todo item checkbox at (385, 271) on internal:testid=[data-testid="todo-item"s] >> nth=0 >> internal:role=checkbox
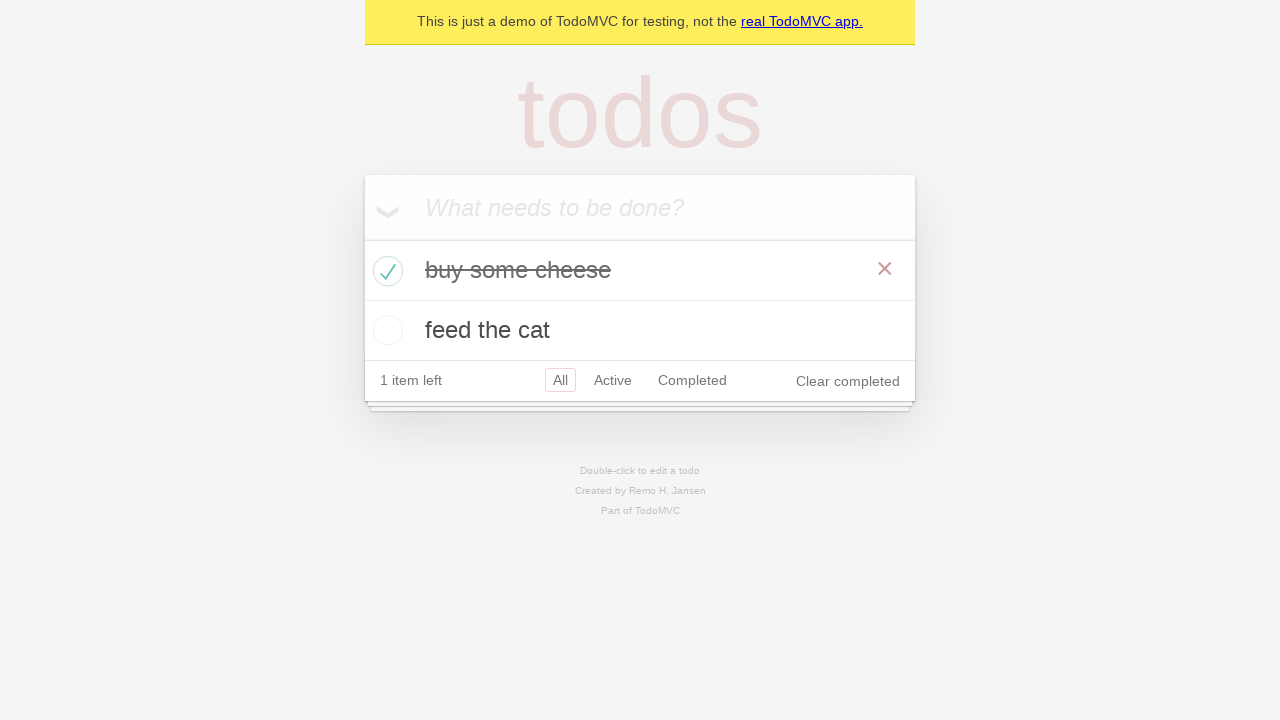

Unchecked the first todo item checkbox to mark as incomplete at (385, 271) on internal:testid=[data-testid="todo-item"s] >> nth=0 >> internal:role=checkbox
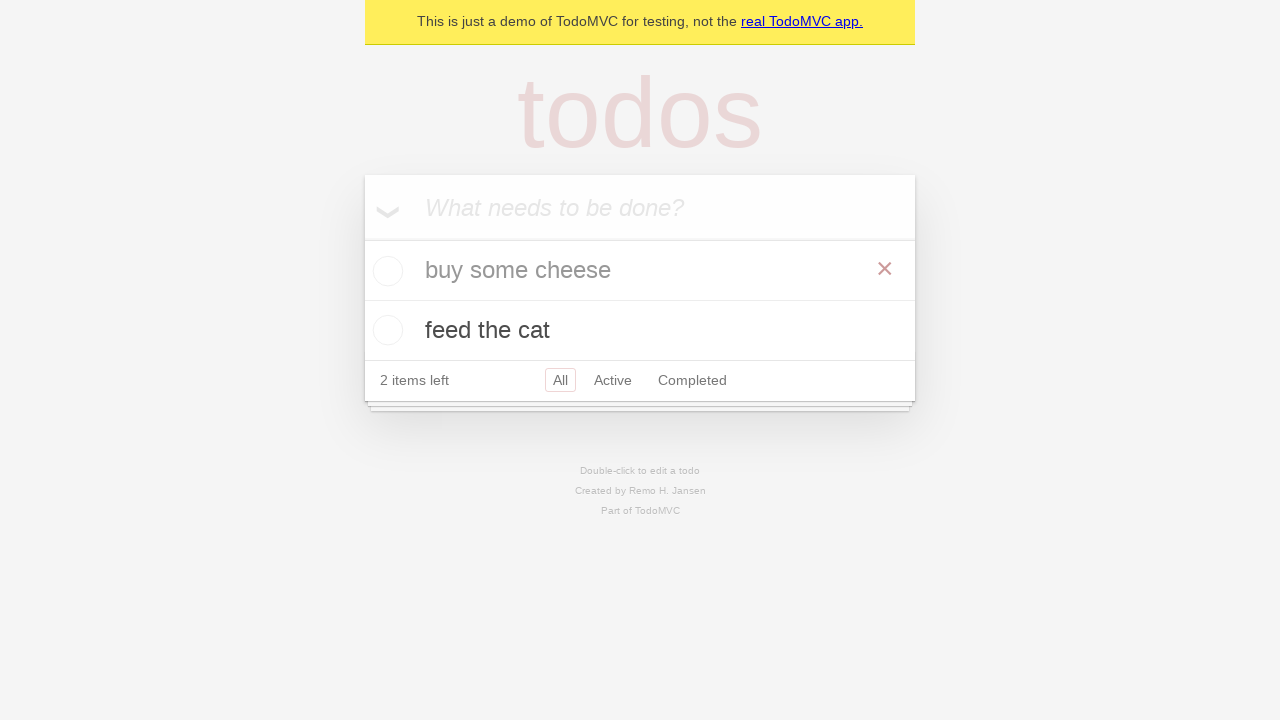

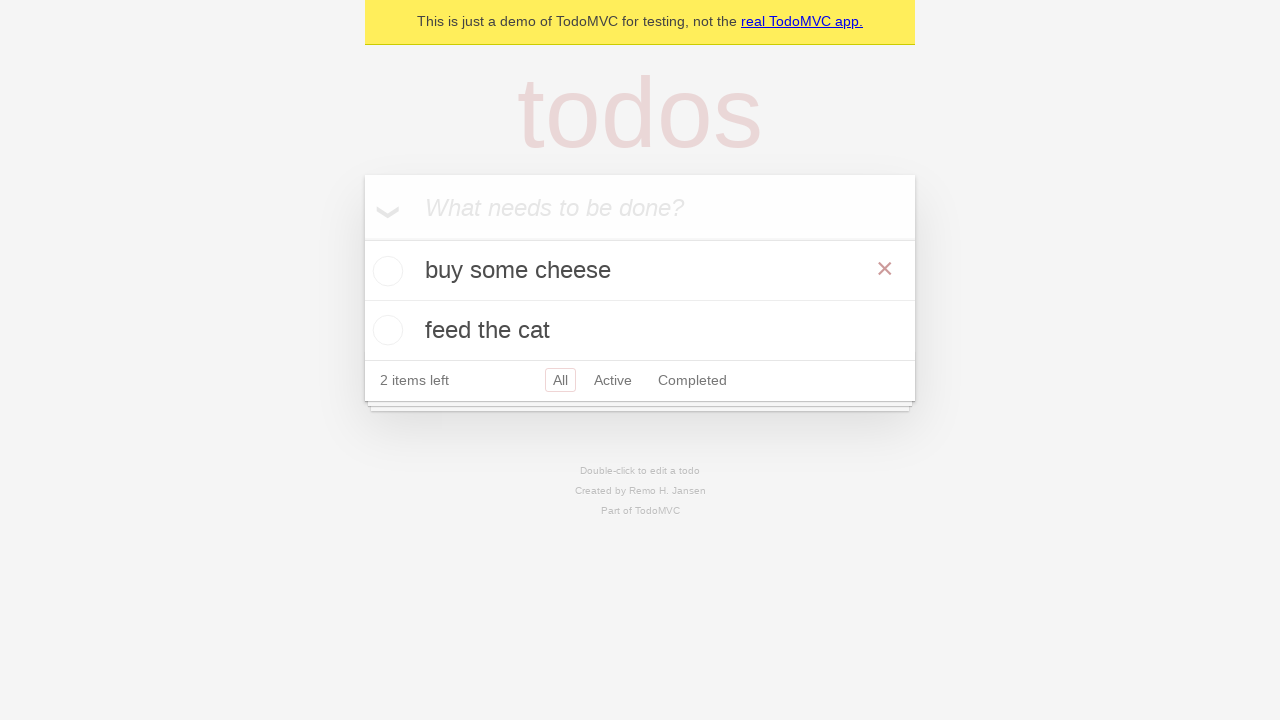